Navigates to BrowserStack homepage and performs multiple soft assertions on the page title

Starting URL: https://www.browserstack.com/

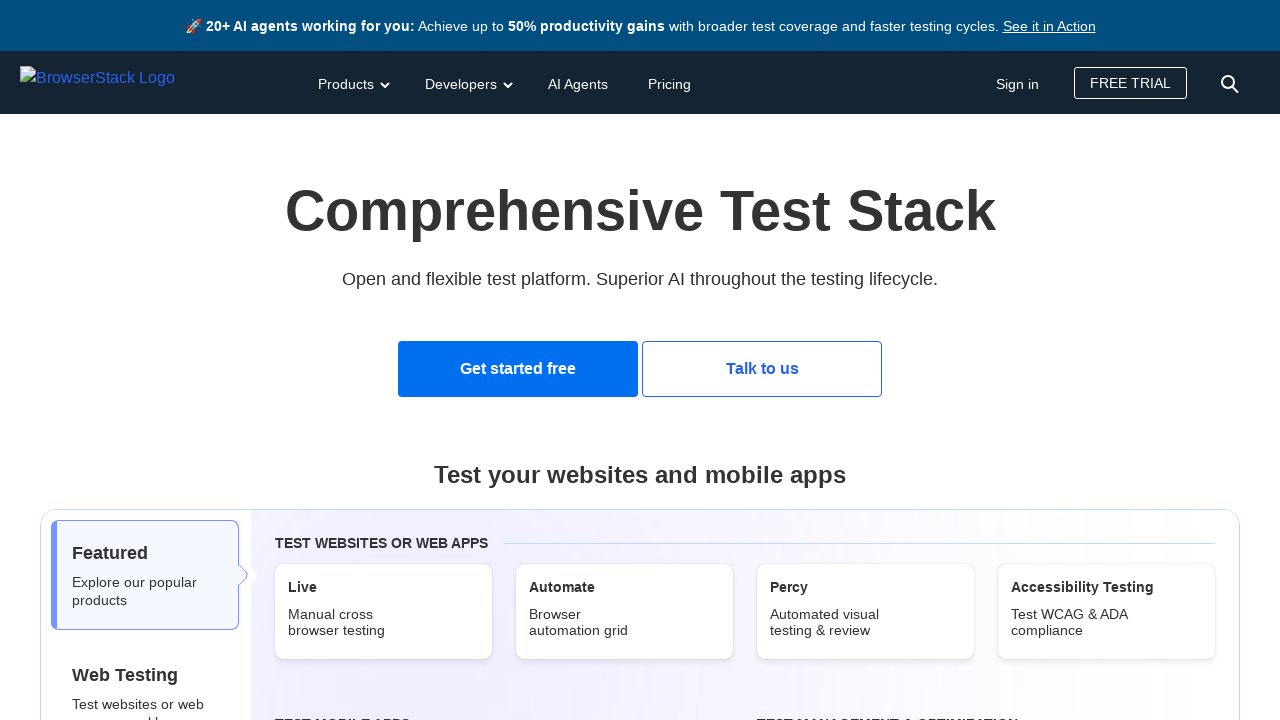

Navigated to BrowserStack homepage
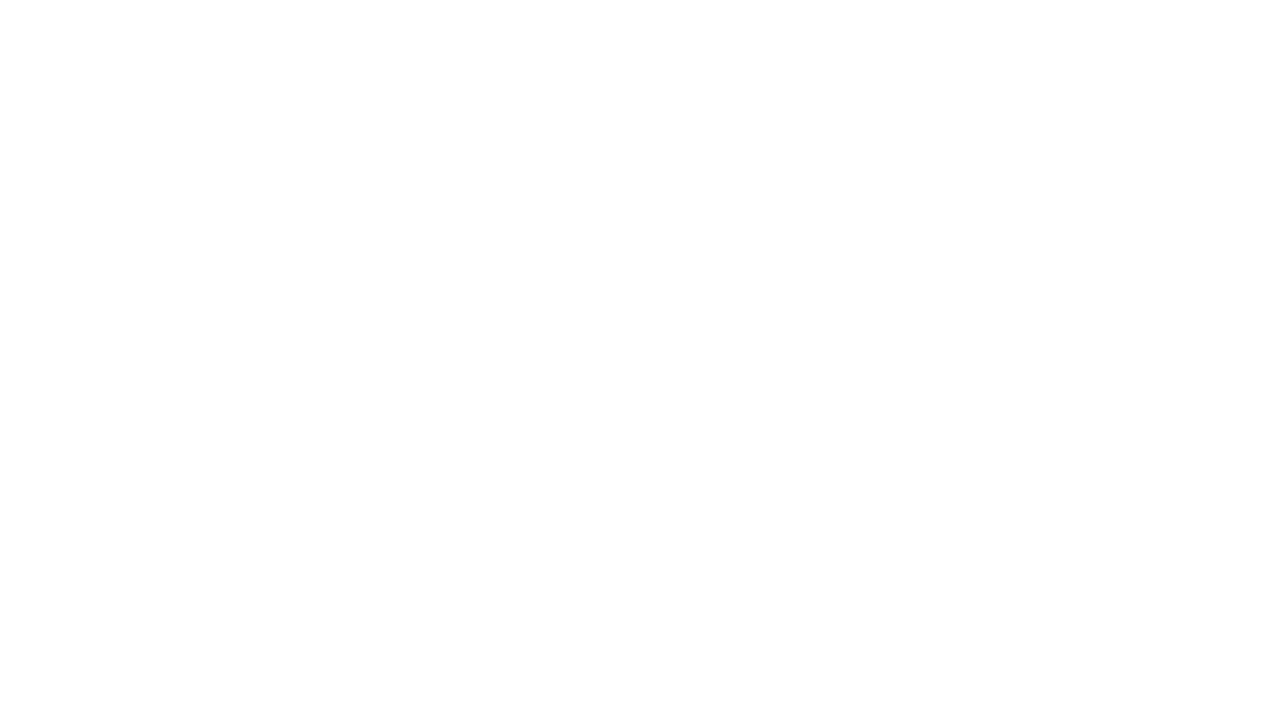

Retrieved page title
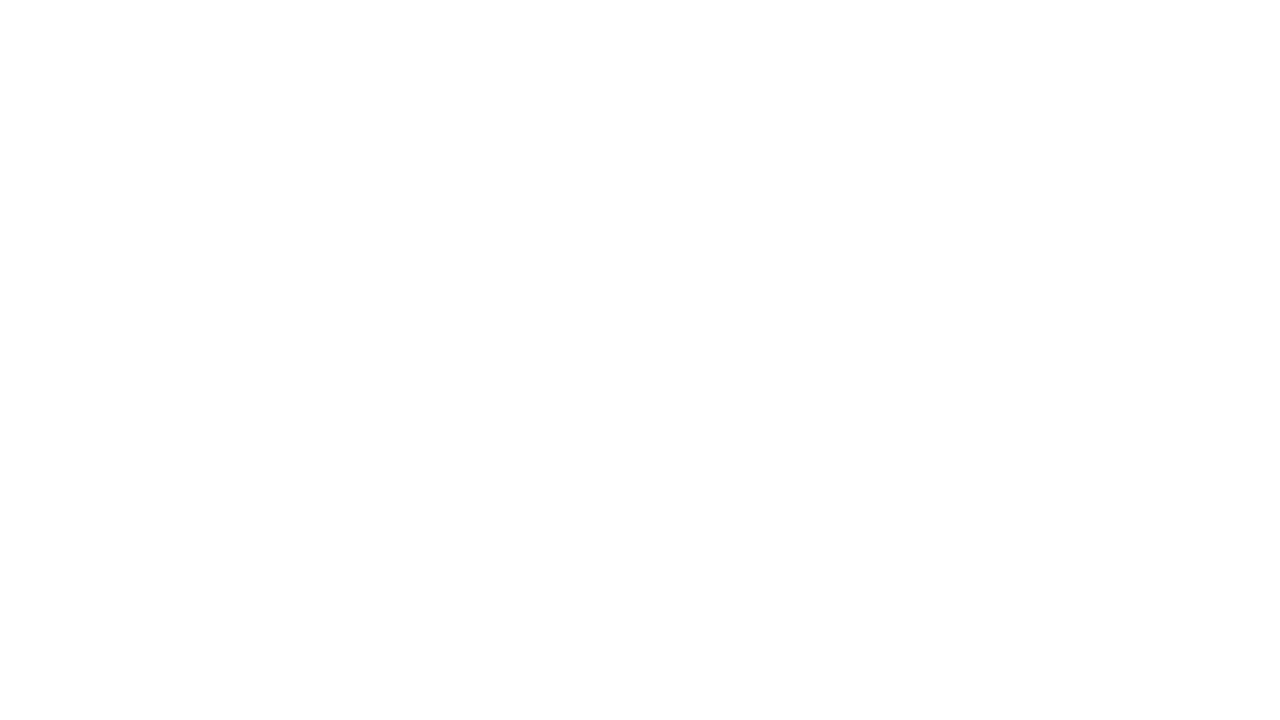

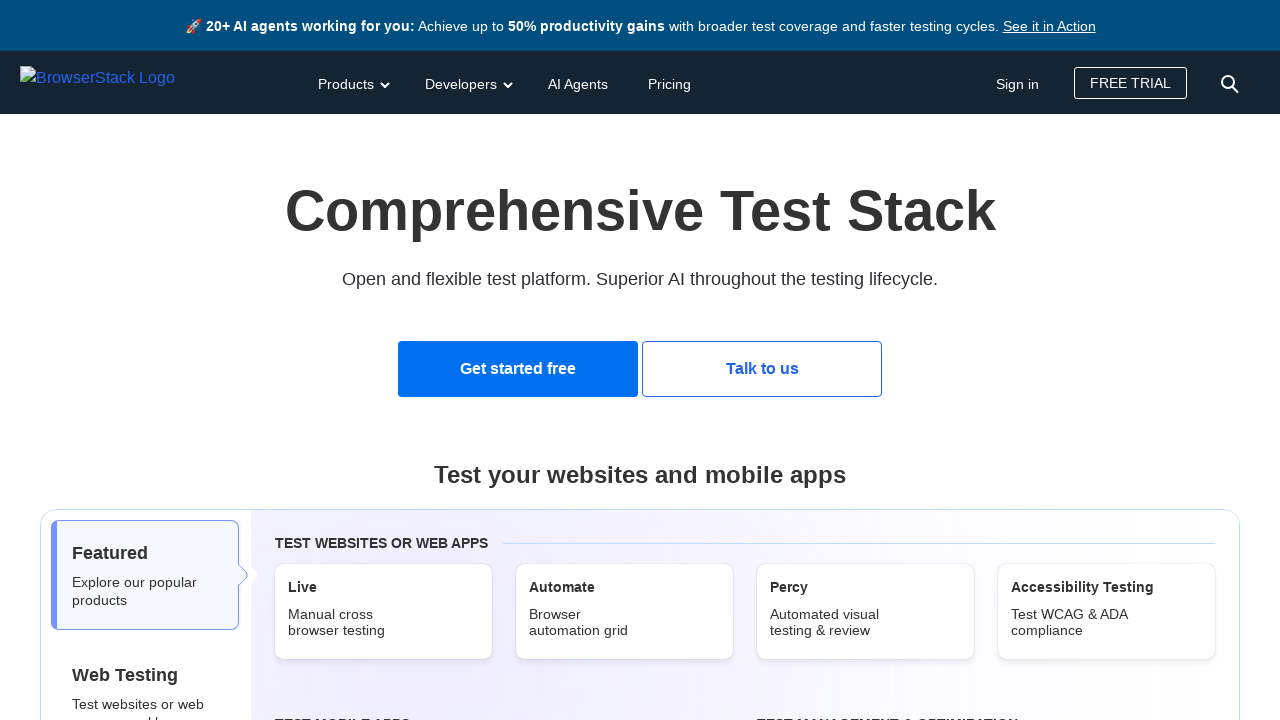